Tests dynamic checkbox controls by toggling checkbox visibility using a button, waiting for the checkbox to disappear and reappear, then clicking the checkbox to select it.

Starting URL: https://training-support.net/webelements/dynamic-controls

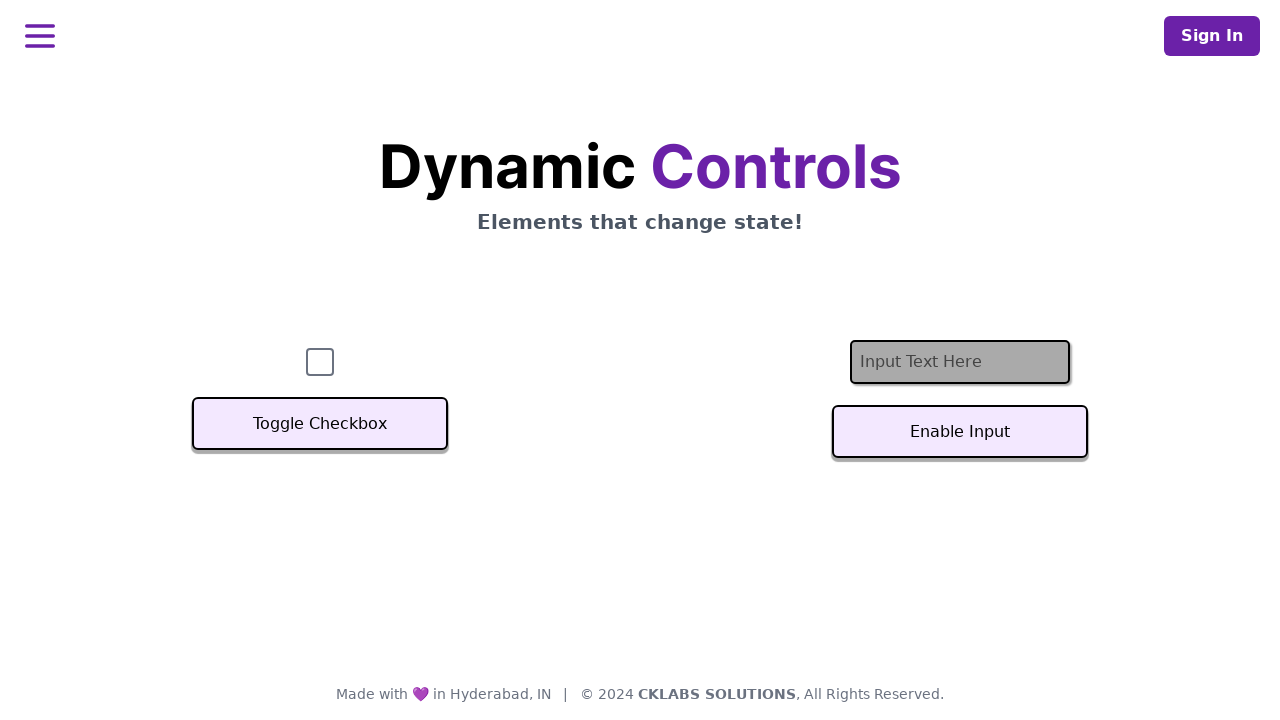

Verified checkbox is initially visible
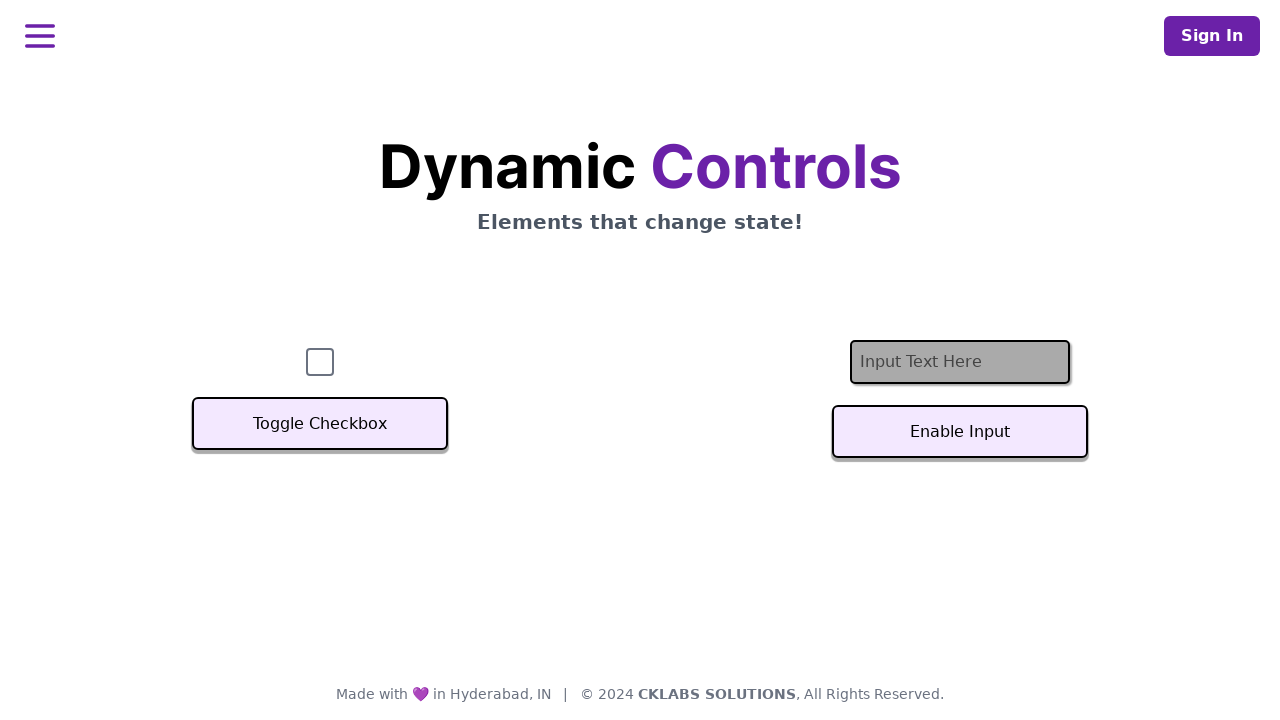

Clicked toggle button to hide the checkbox at (320, 424) on xpath=//button[text()='Toggle Checkbox']
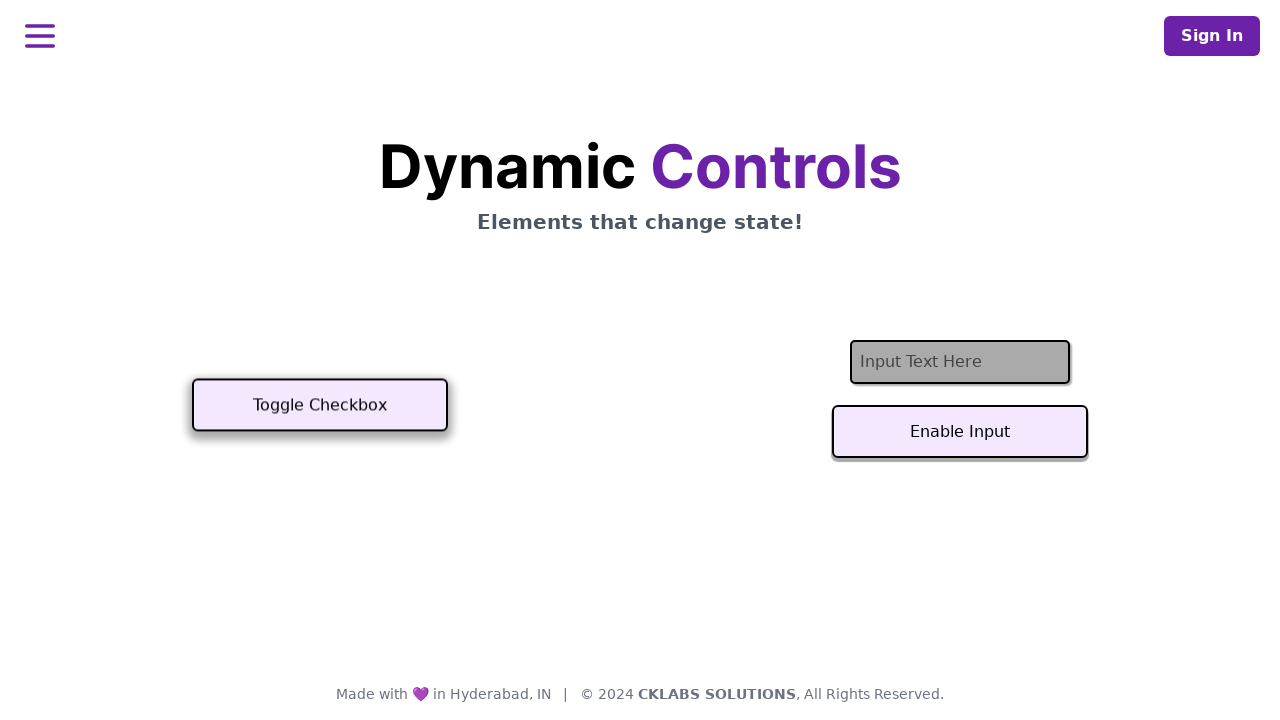

Verified checkbox disappeared after toggle
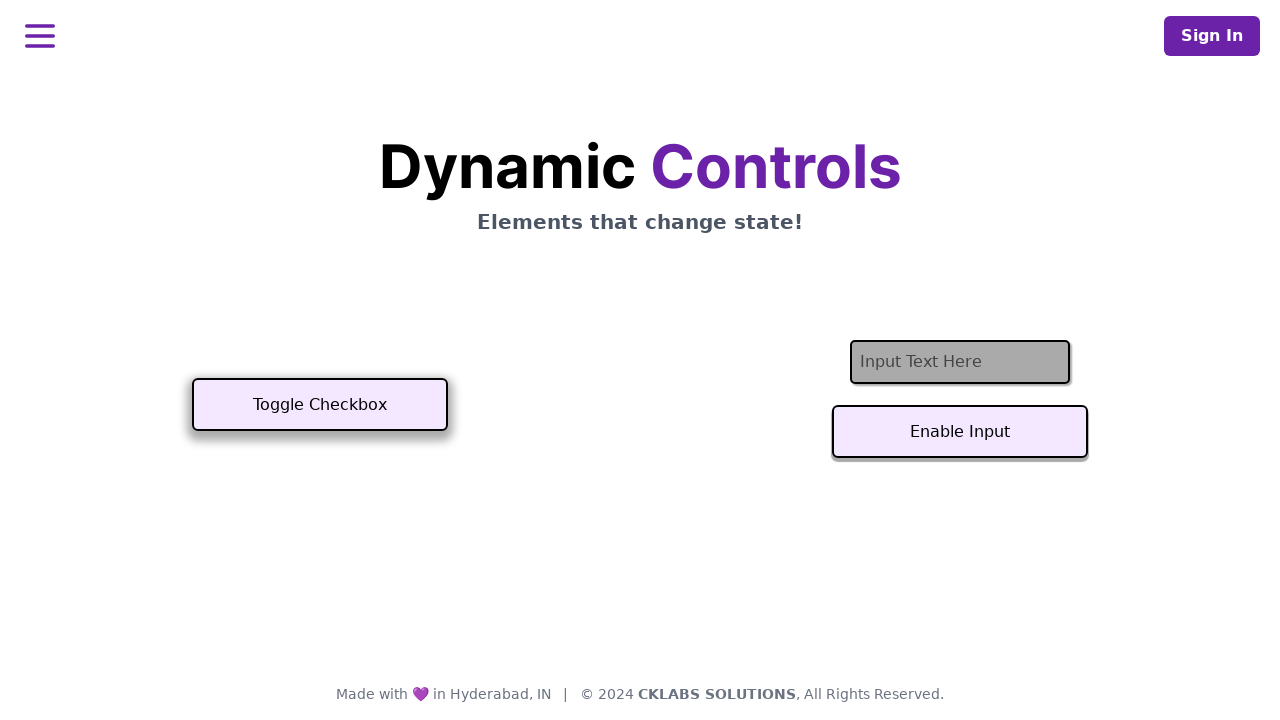

Clicked toggle button again to show the checkbox at (320, 405) on xpath=//button[text()='Toggle Checkbox']
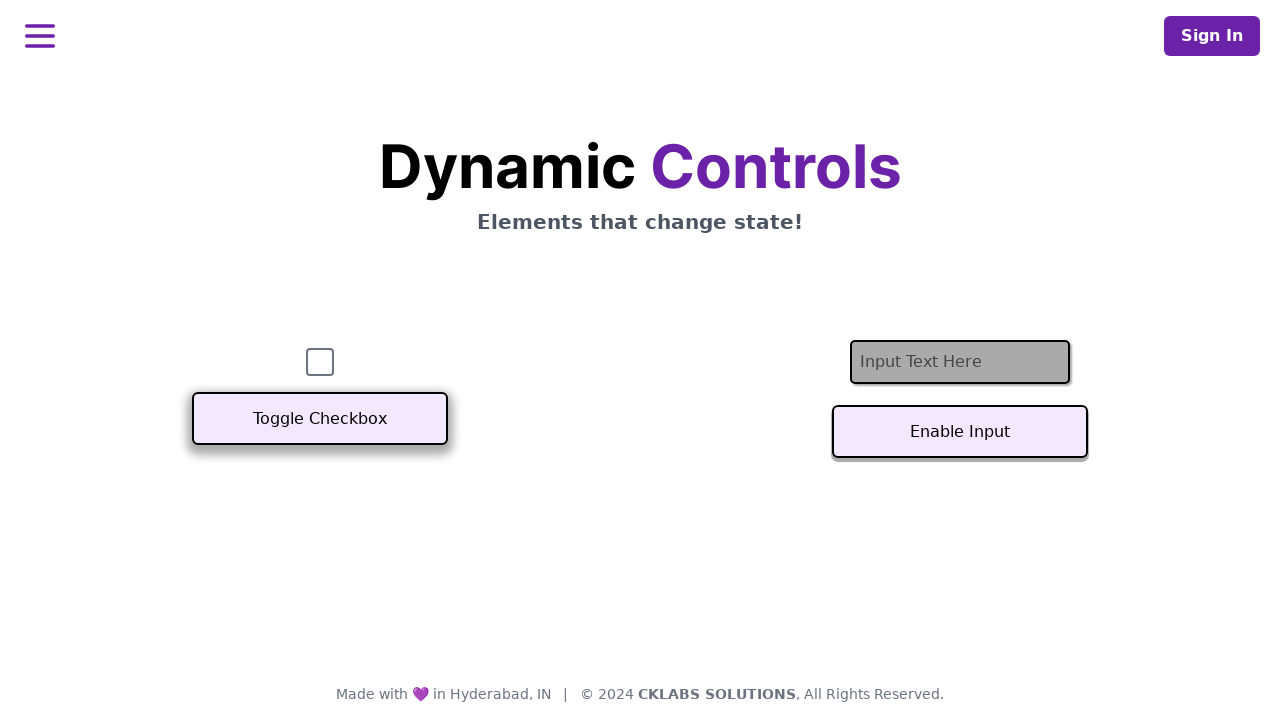

Verified checkbox is visible again after second toggle
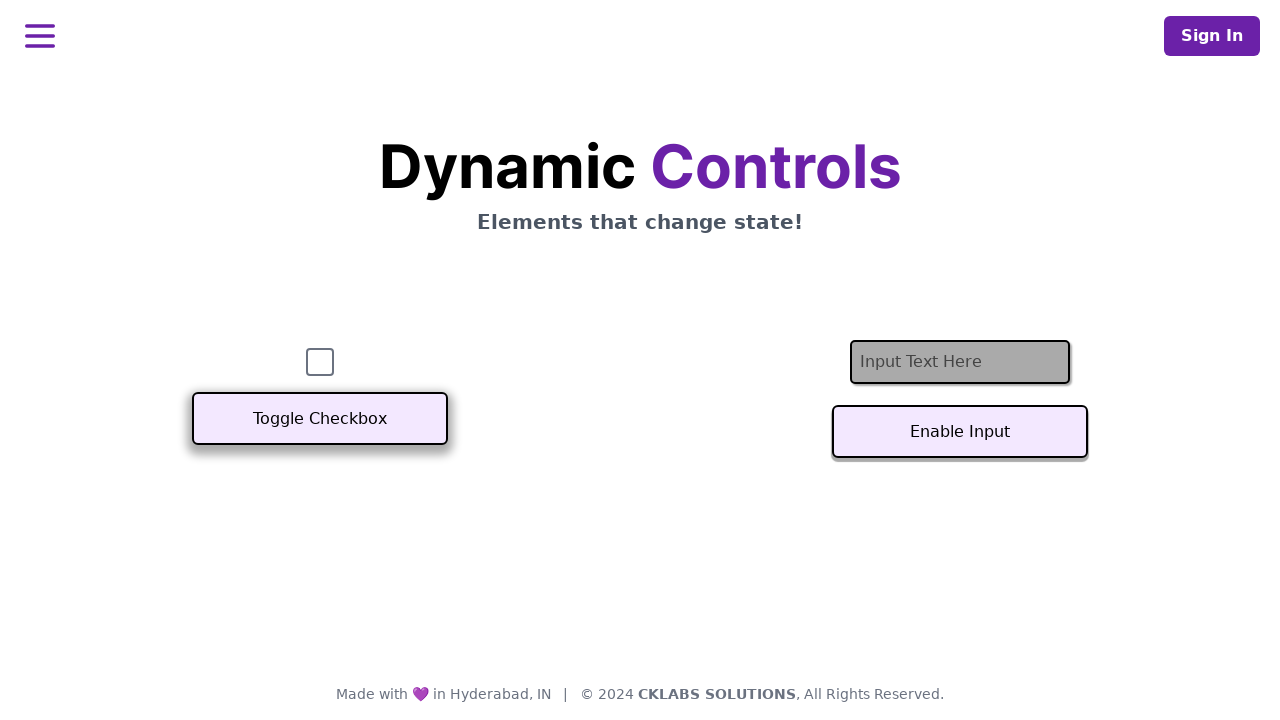

Clicked checkbox to select it at (320, 362) on #checkbox
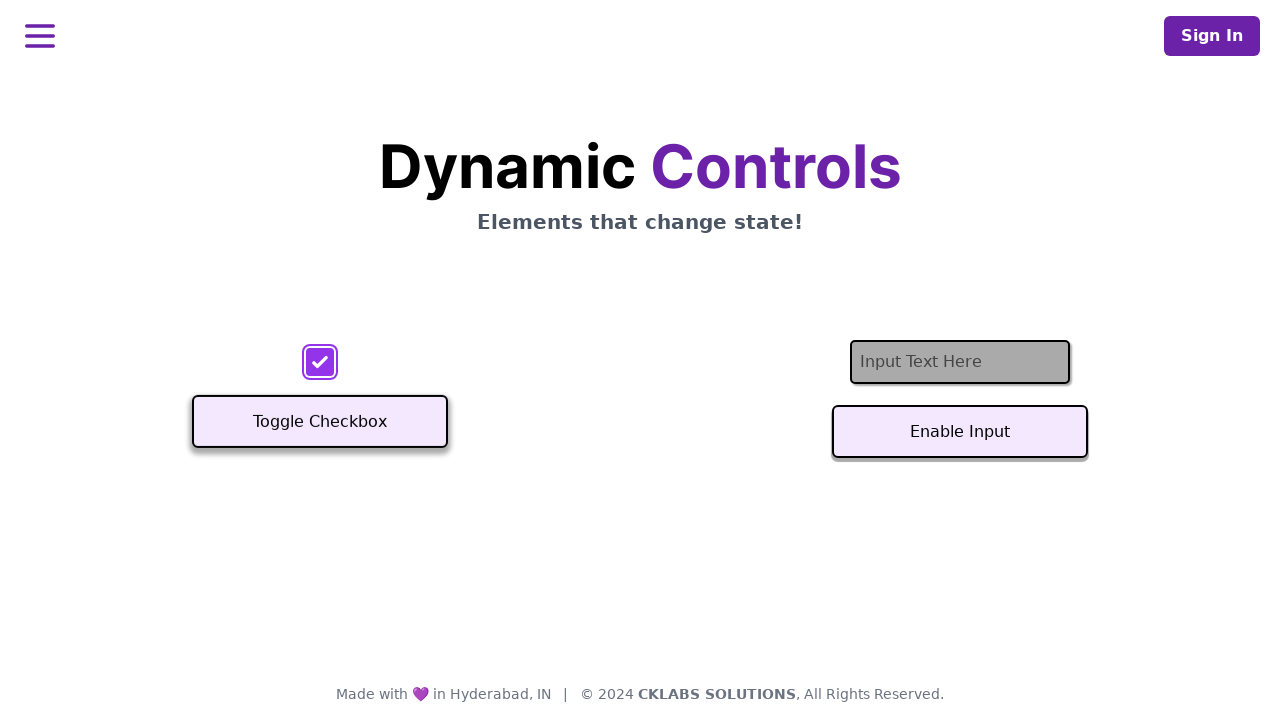

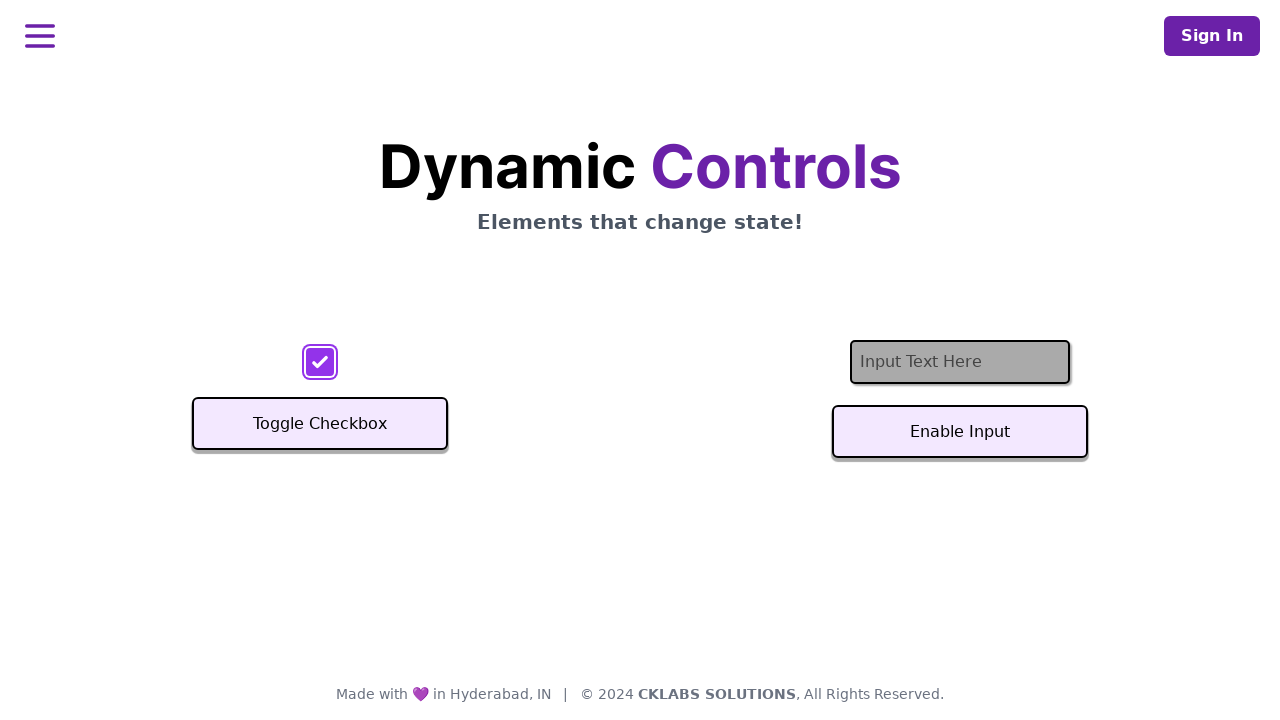